Navigates to reqres.in API testing website and maximizes the browser window

Starting URL: https://reqres.in/

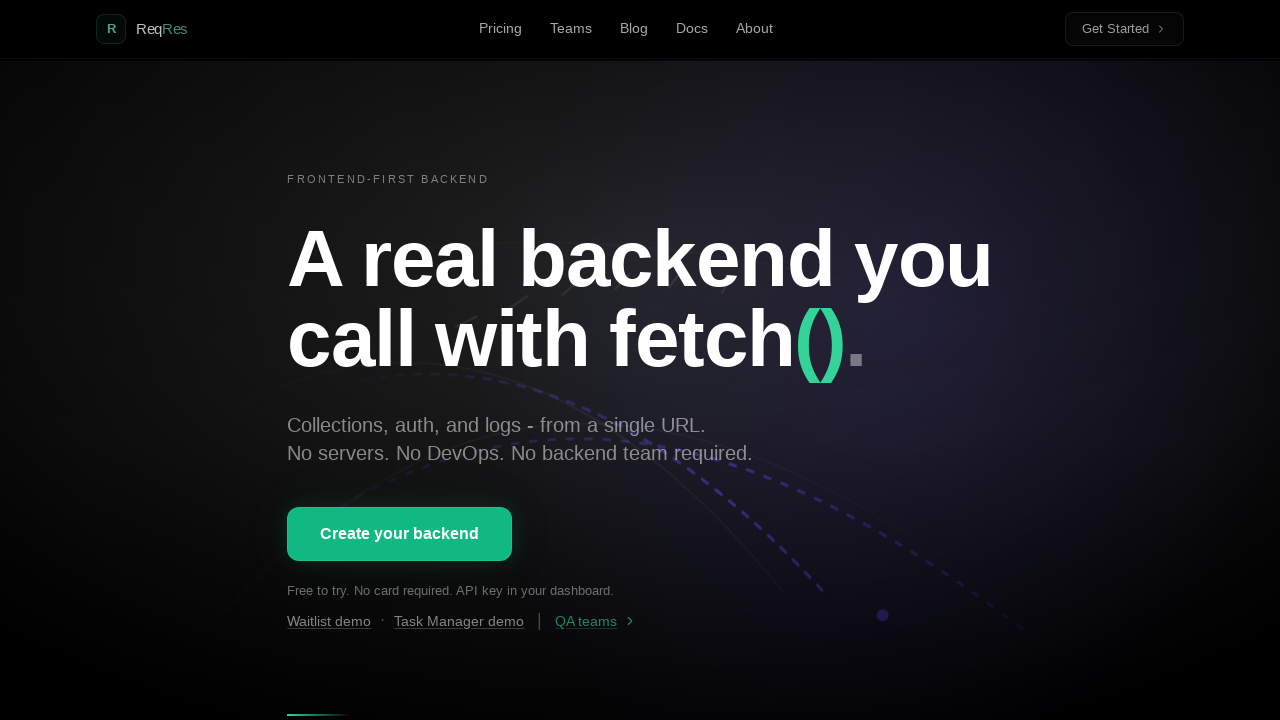

Navigated to reqres.in API testing website
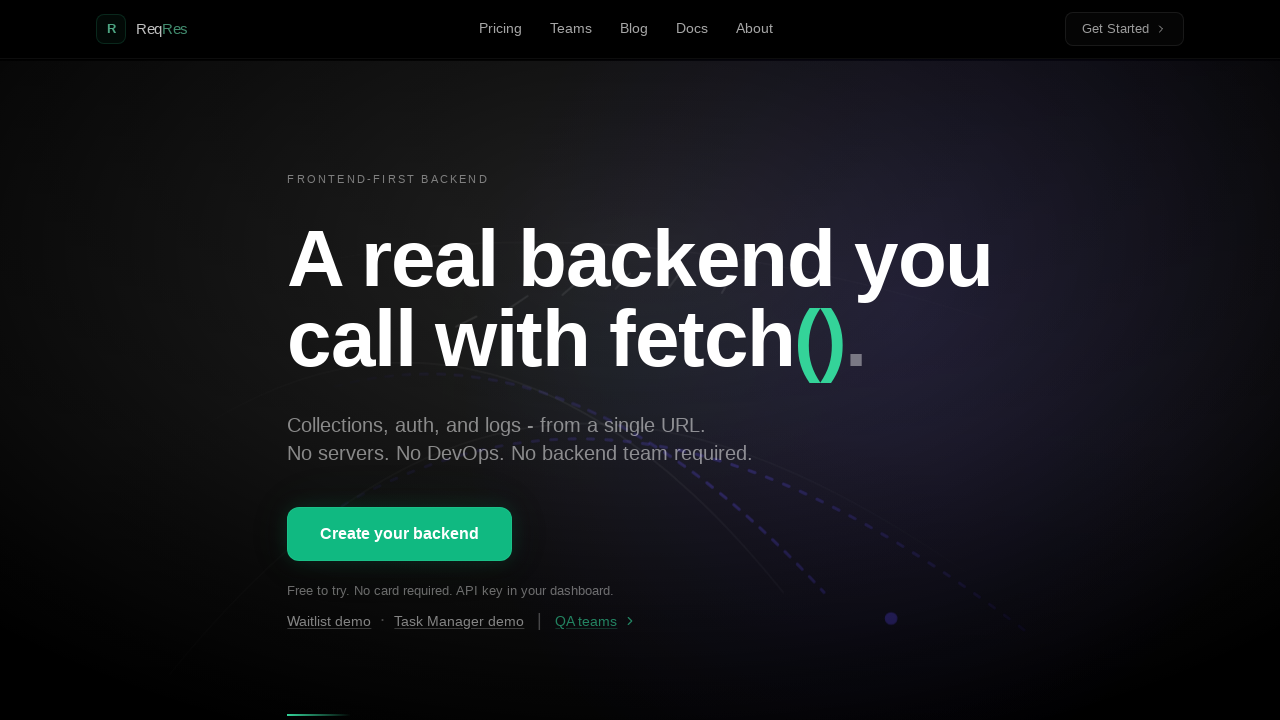

Maximized browser window to 1920x1080
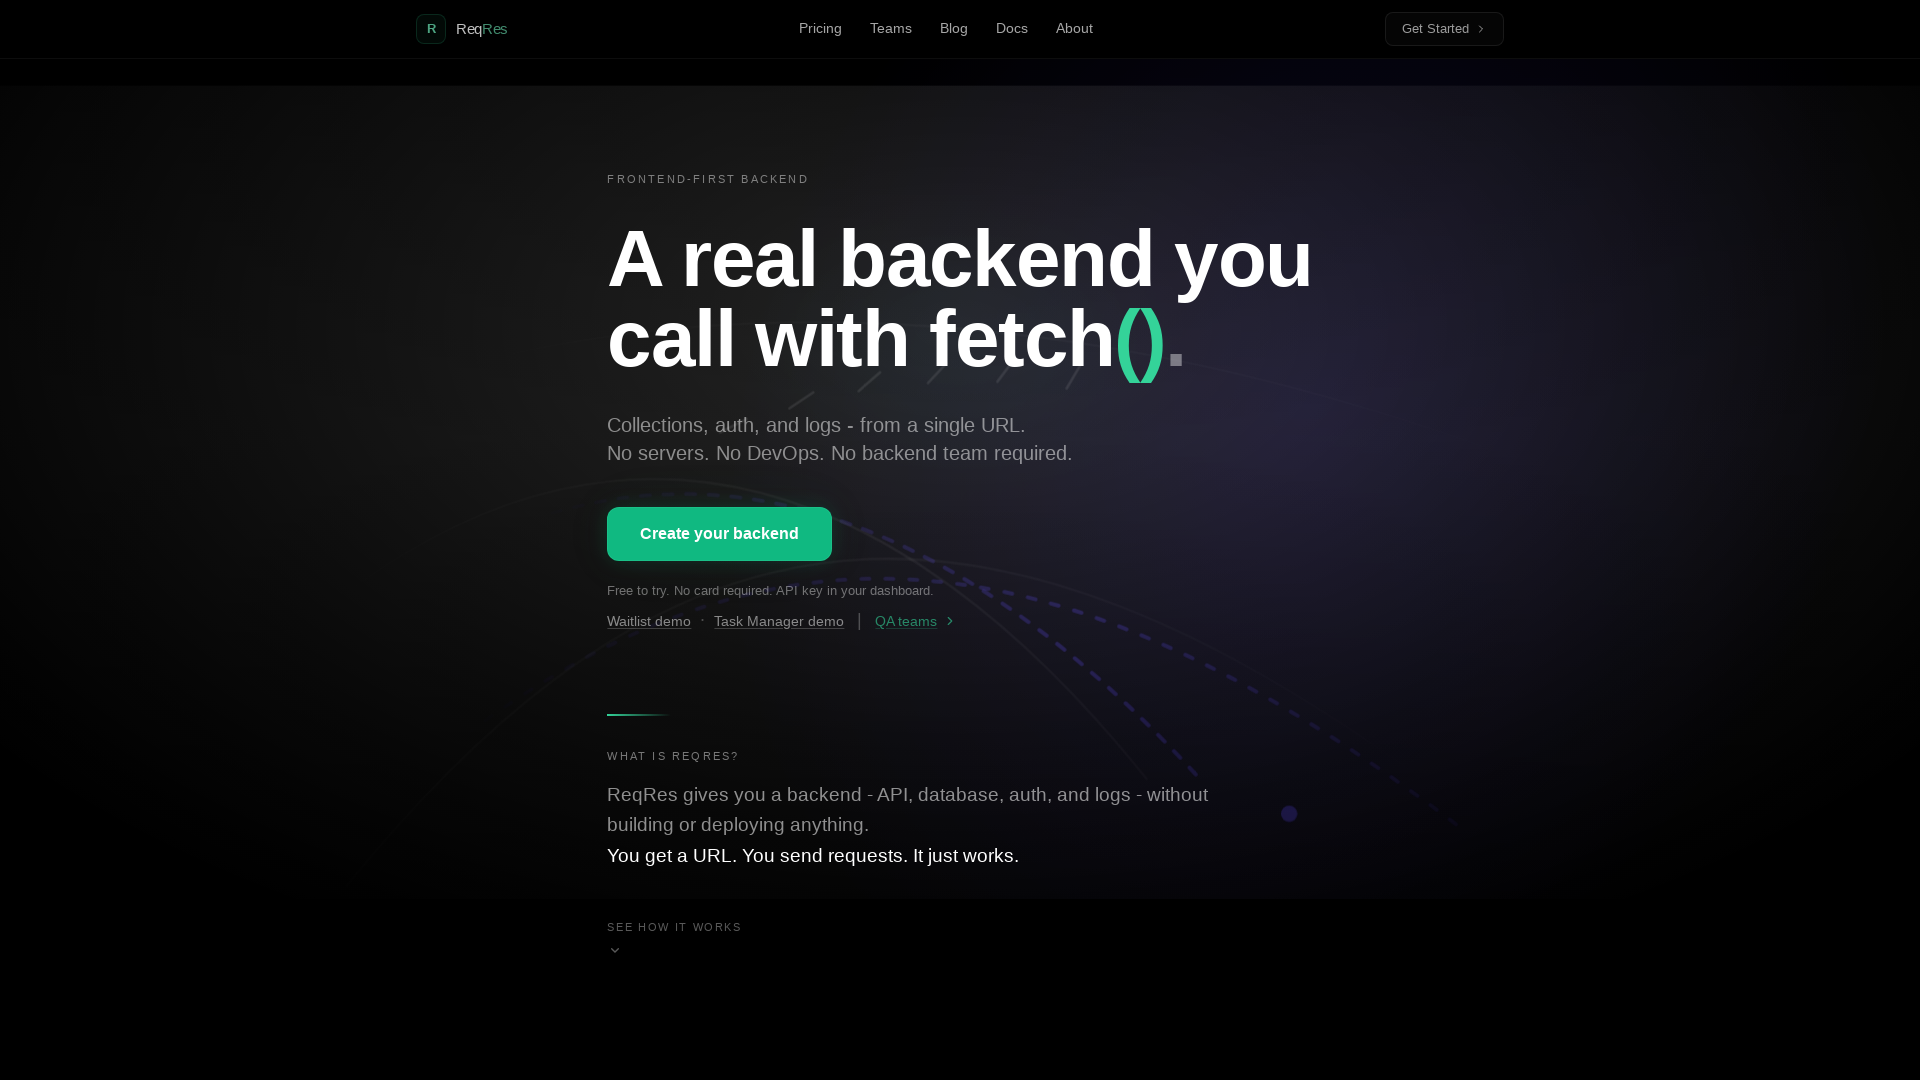

Waited for page to fully load (networkidle)
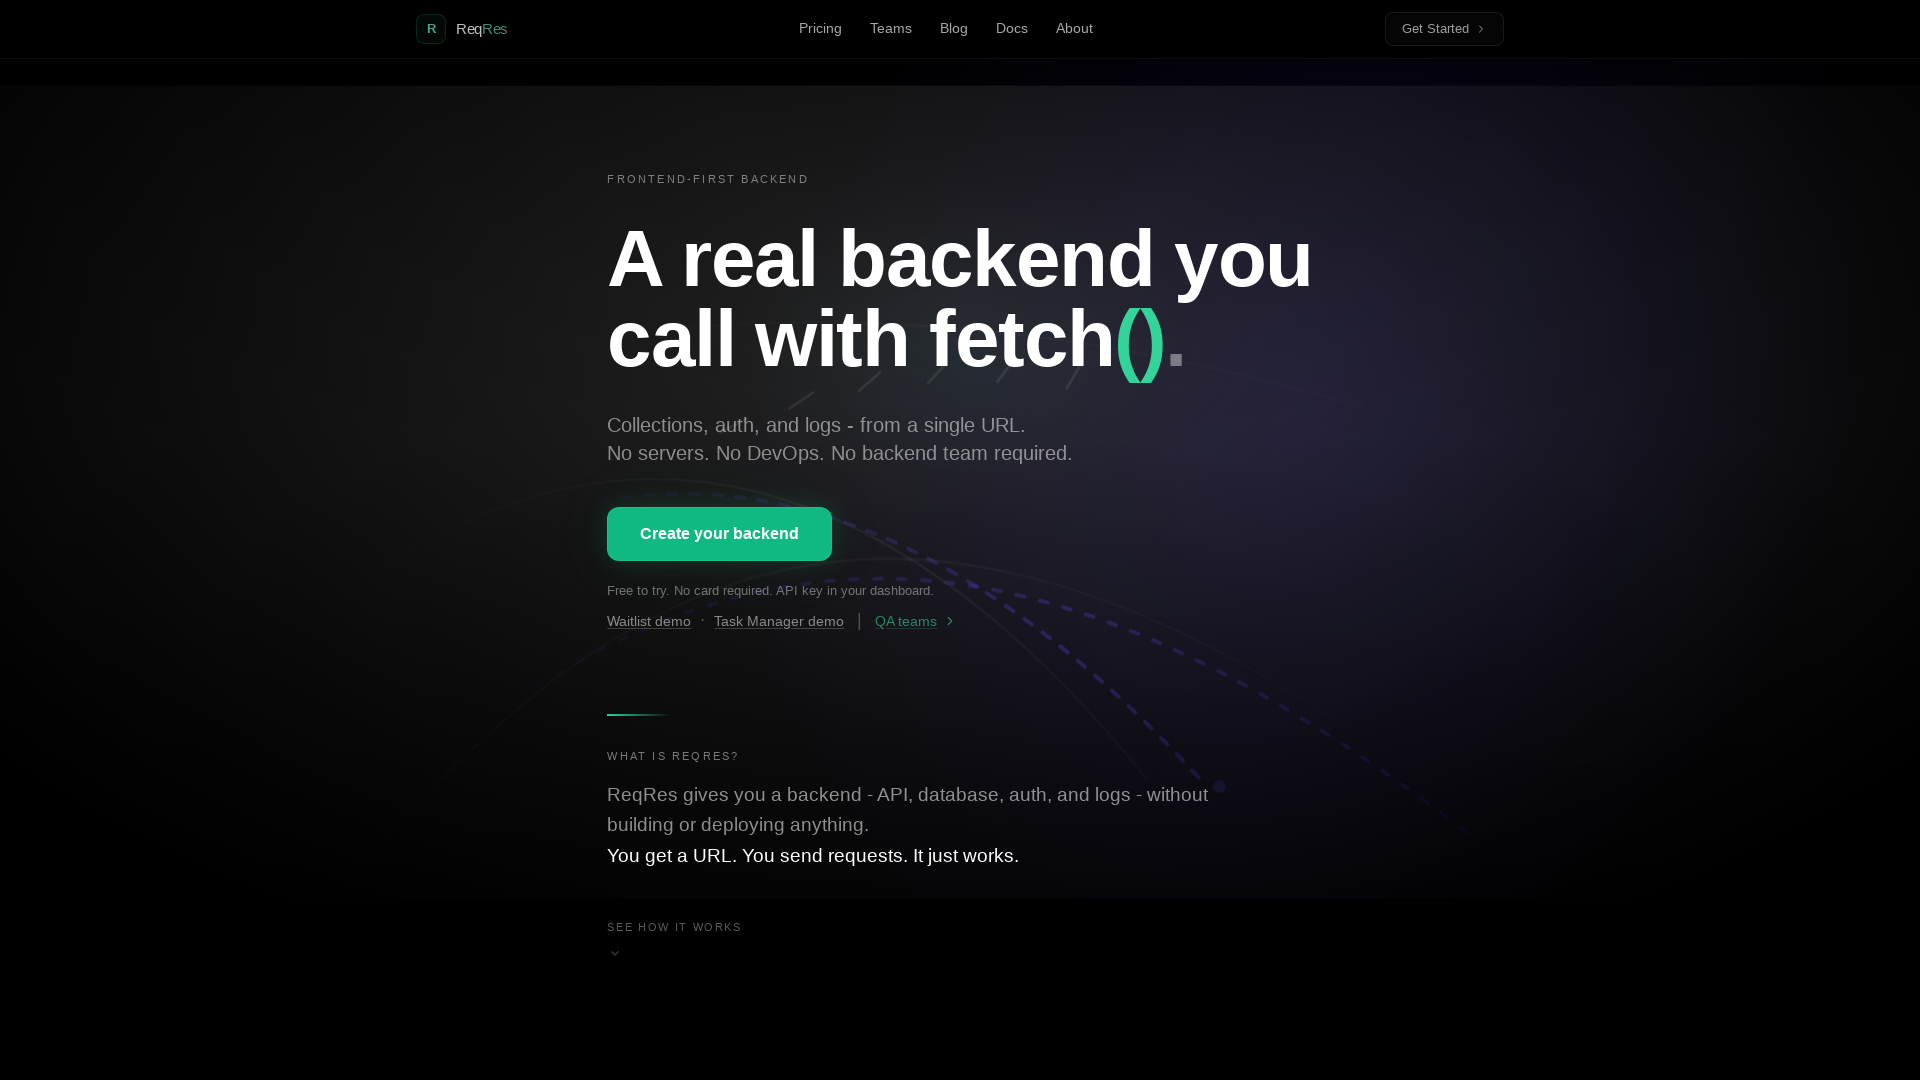

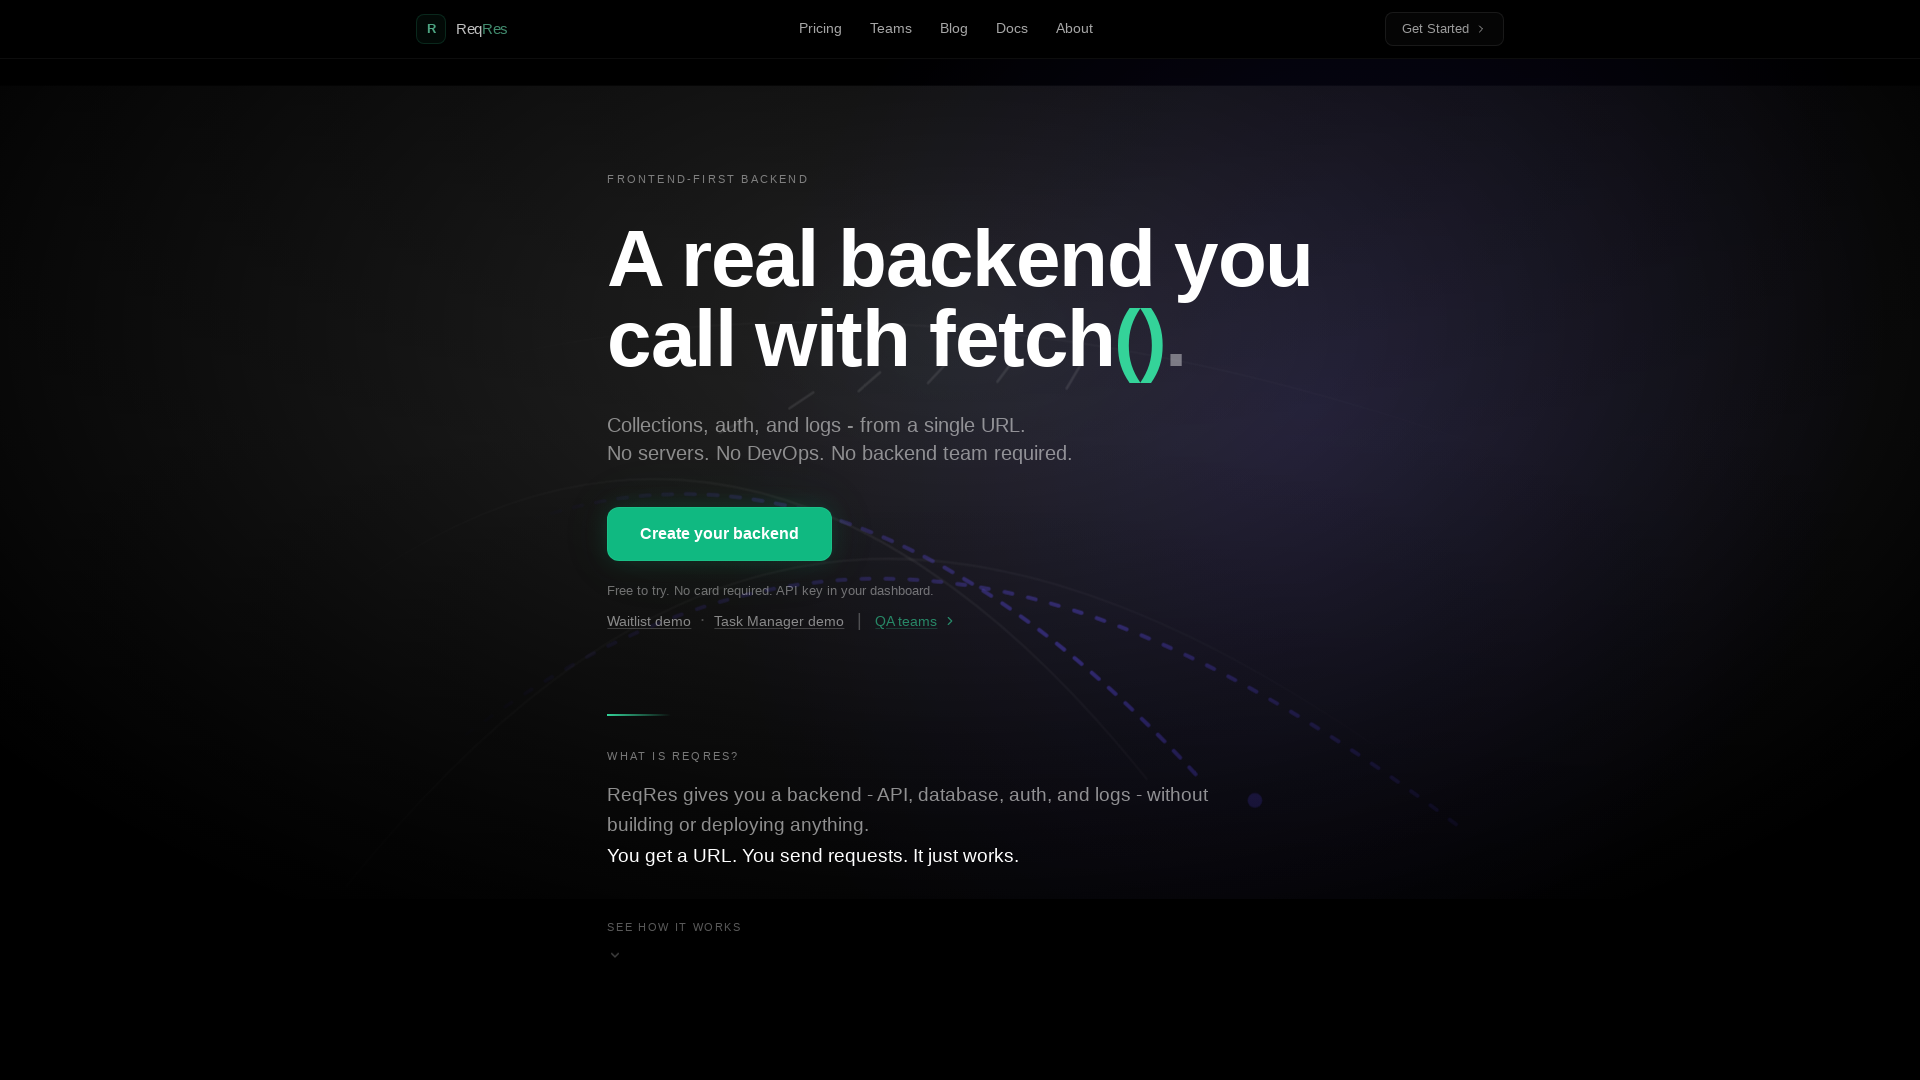